Tests autosuggest dropdown functionality by typing partial text and selecting a specific option from the suggestions

Starting URL: https://rahulshettyacademy.com/dropdownsPractise/

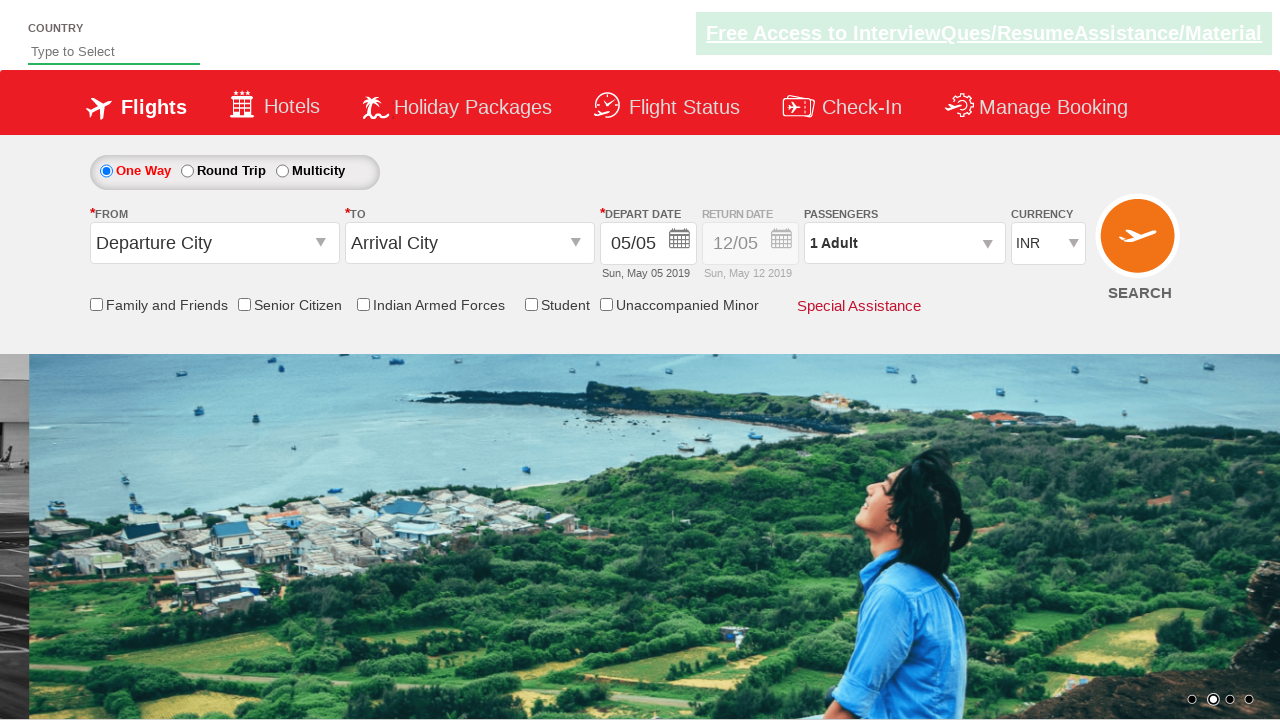

Filled autosuggest field with 'Aus' to trigger dropdown suggestions on #autosuggest
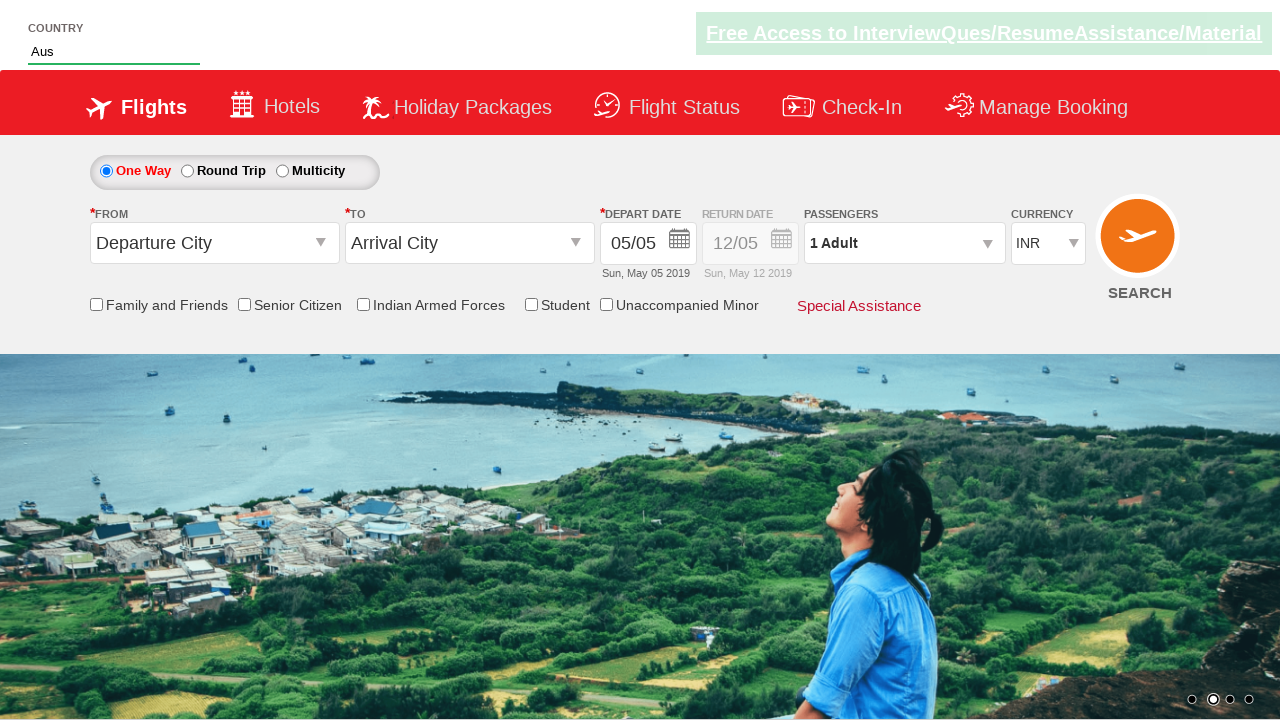

Waited for autosuggest dropdown options to appear
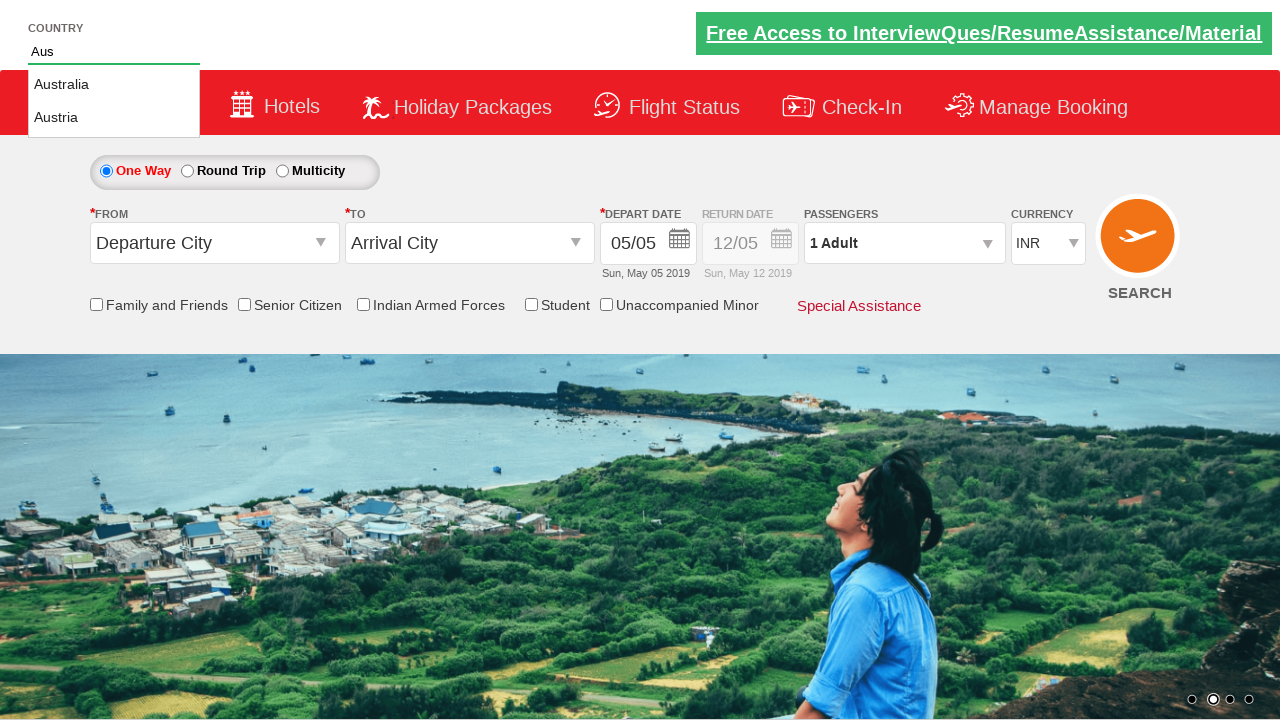

Retrieved all available autosuggest dropdown options
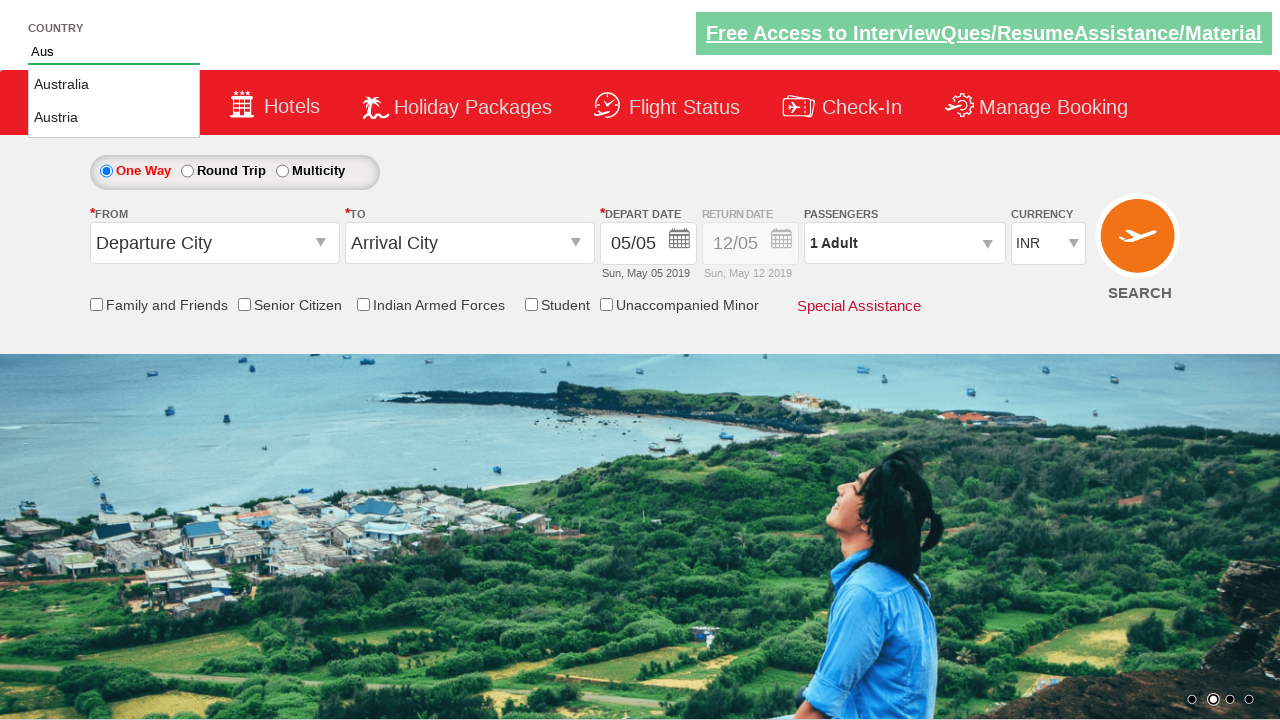

Selected 'Austria' from the autosuggest dropdown at (114, 118) on li.ui-menu-item a >> nth=1
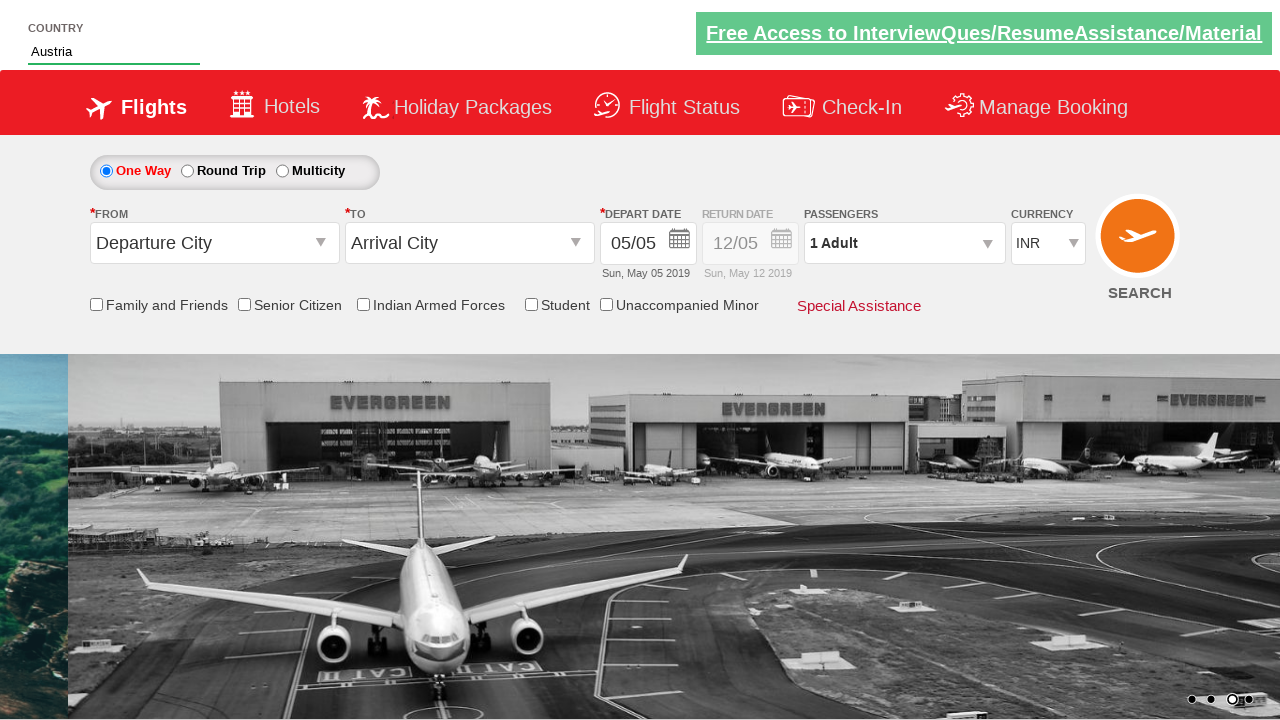

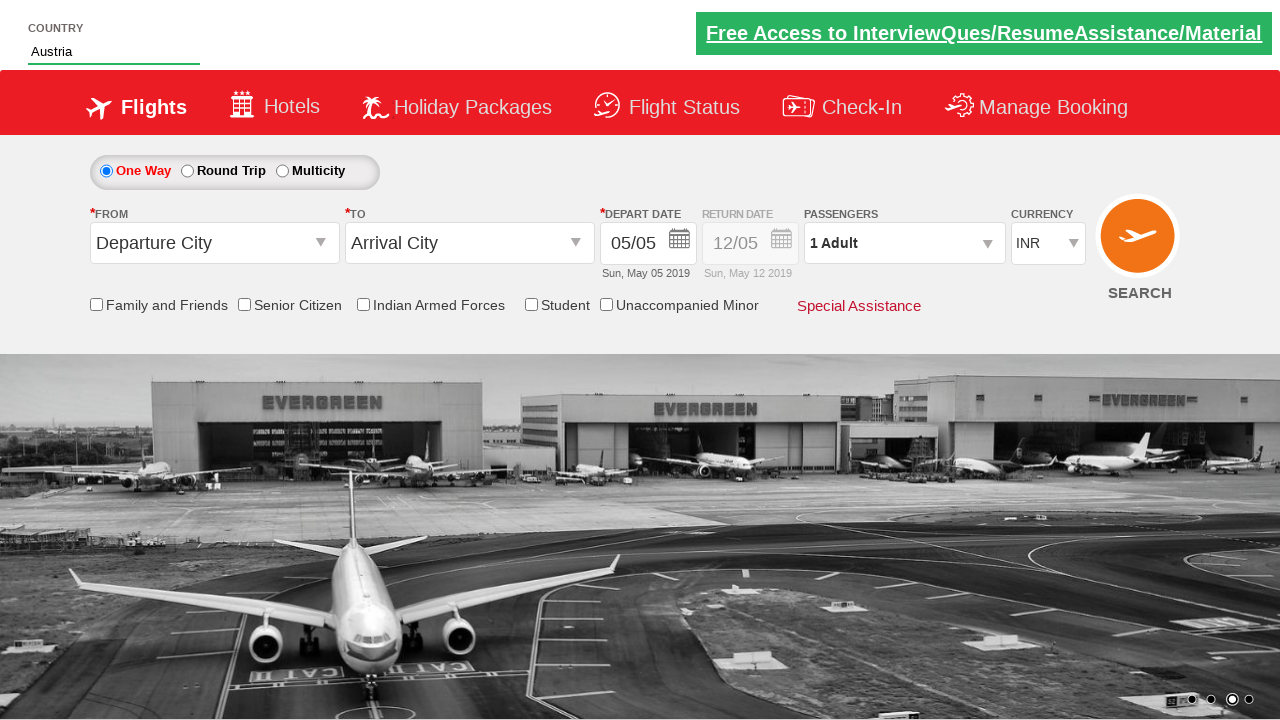